Tests navigation through the Shifting Content section by clicking on menu links and verifying list elements are present on the page

Starting URL: https://the-internet.herokuapp.com/

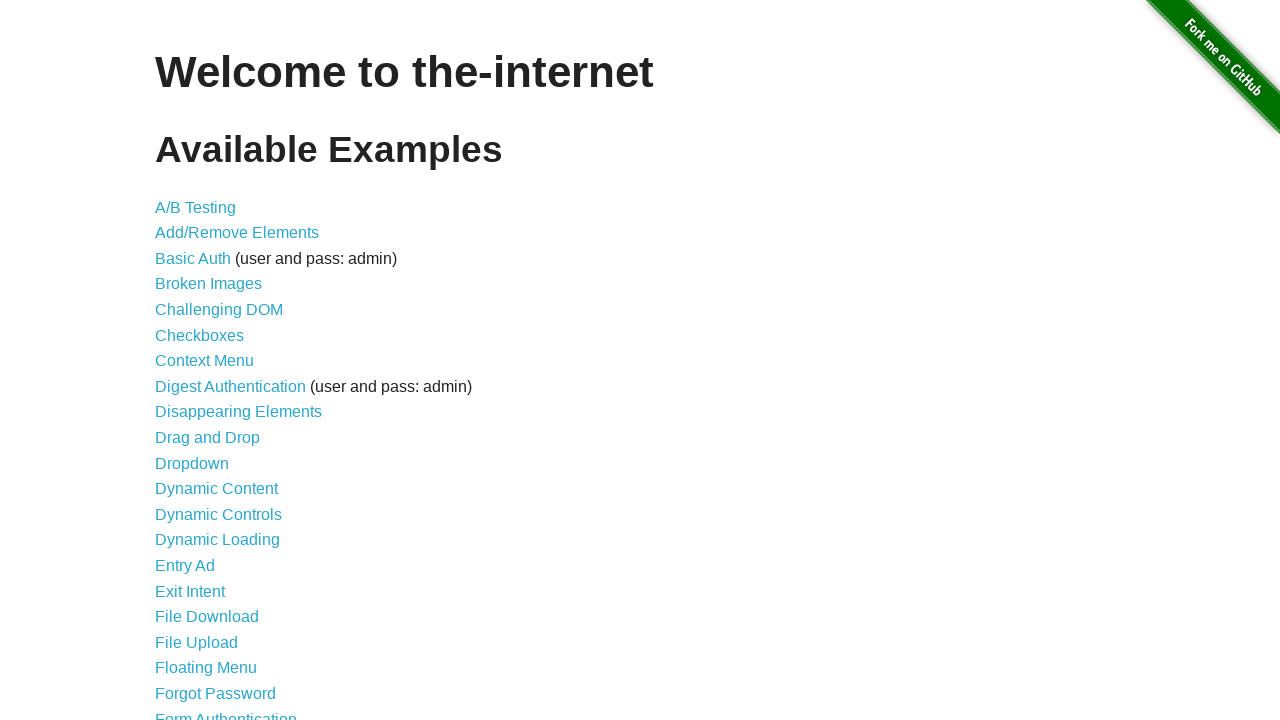

Clicked on 'Shifting Content' link at (212, 523) on text=Shifting Content
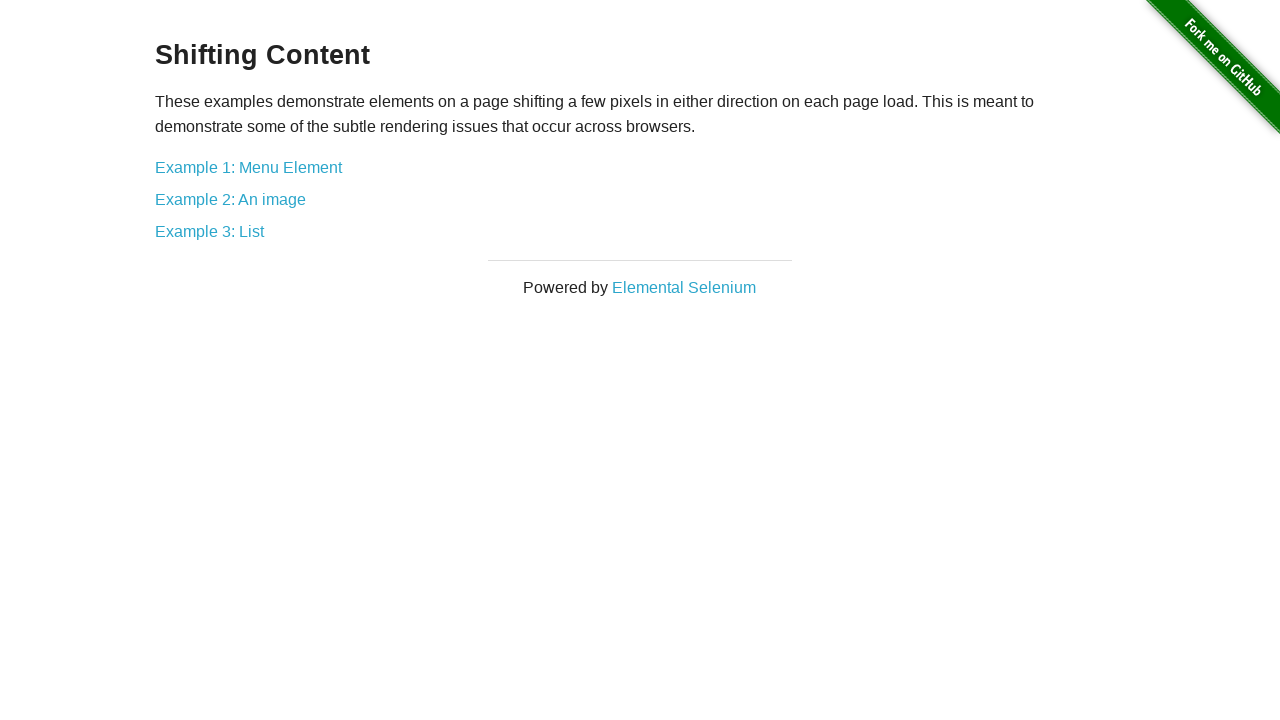

Clicked on 'Example 1: Menu Element' link at (248, 167) on text=Example 1: Menu Element
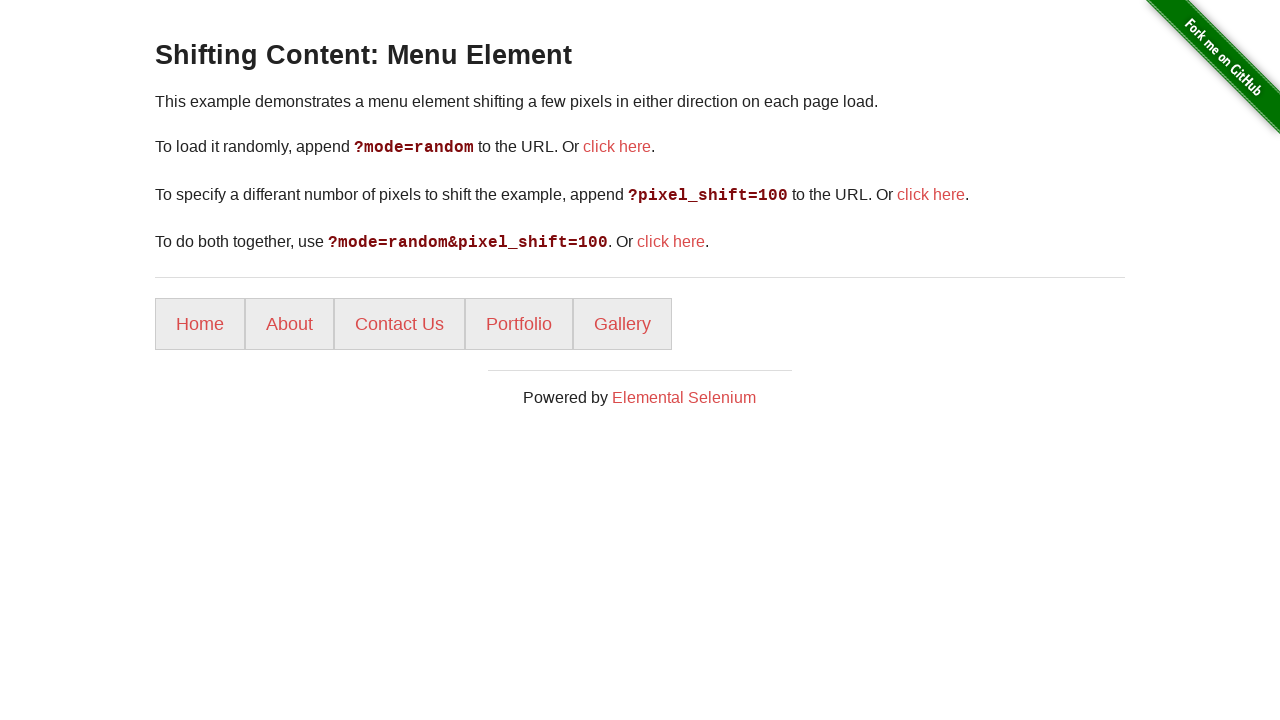

List items loaded on the page
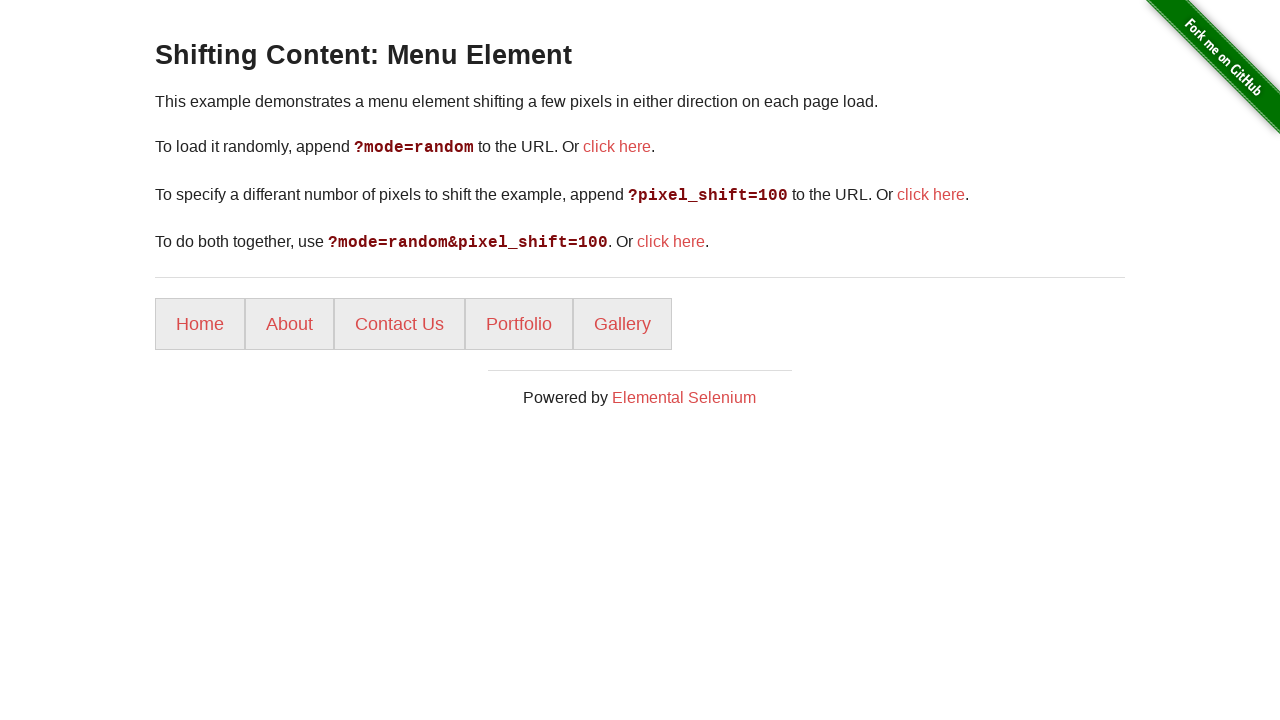

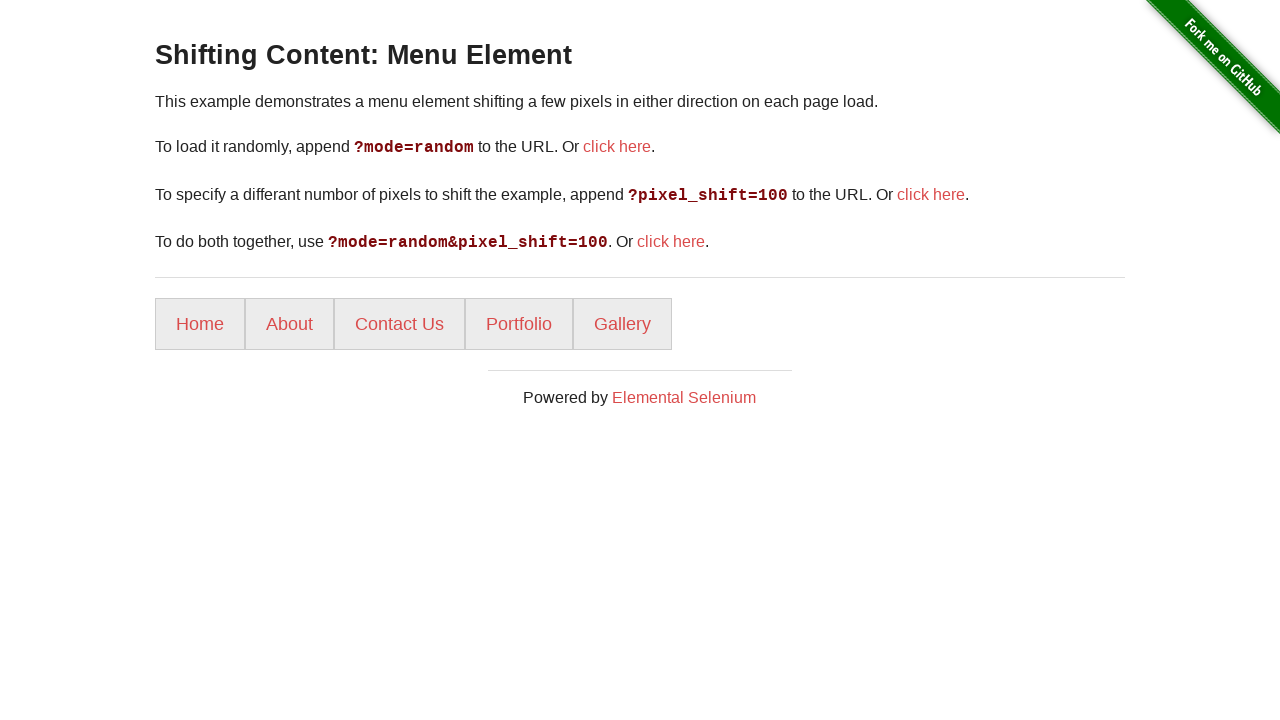